Tests handling of multiple browser windows by clicking a link that opens a new window, switching to it, verifying content, closing it, and verifying that attempting to switch to a closed window raises an error

Starting URL: https://the-internet.herokuapp.com/windows

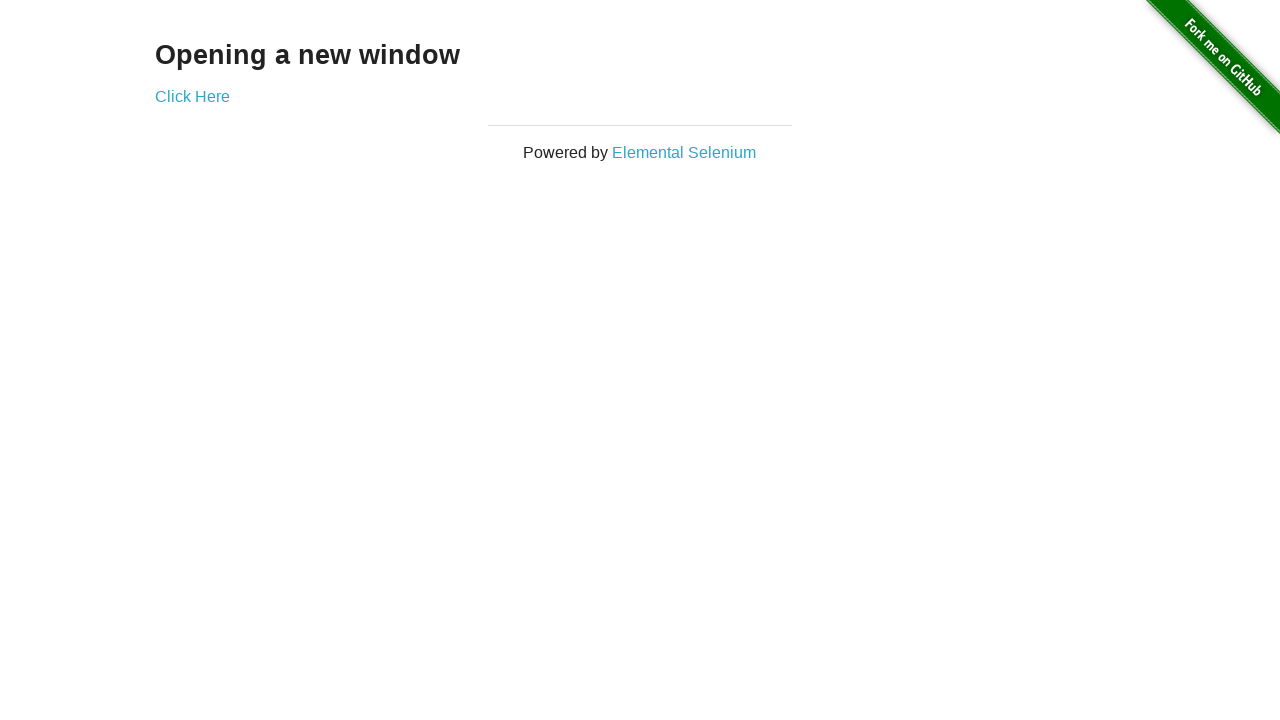

Clicked 'Click Here' link to open new window at (192, 96) on text=Click Here
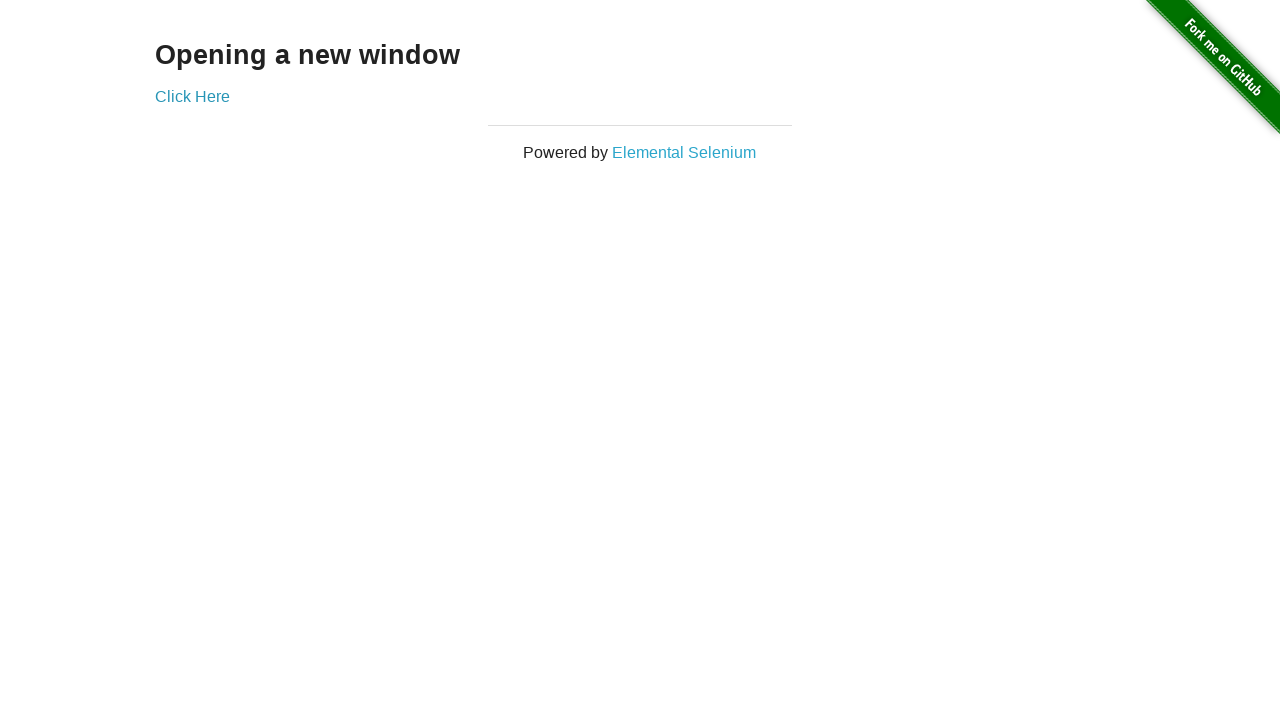

Captured new page/window object
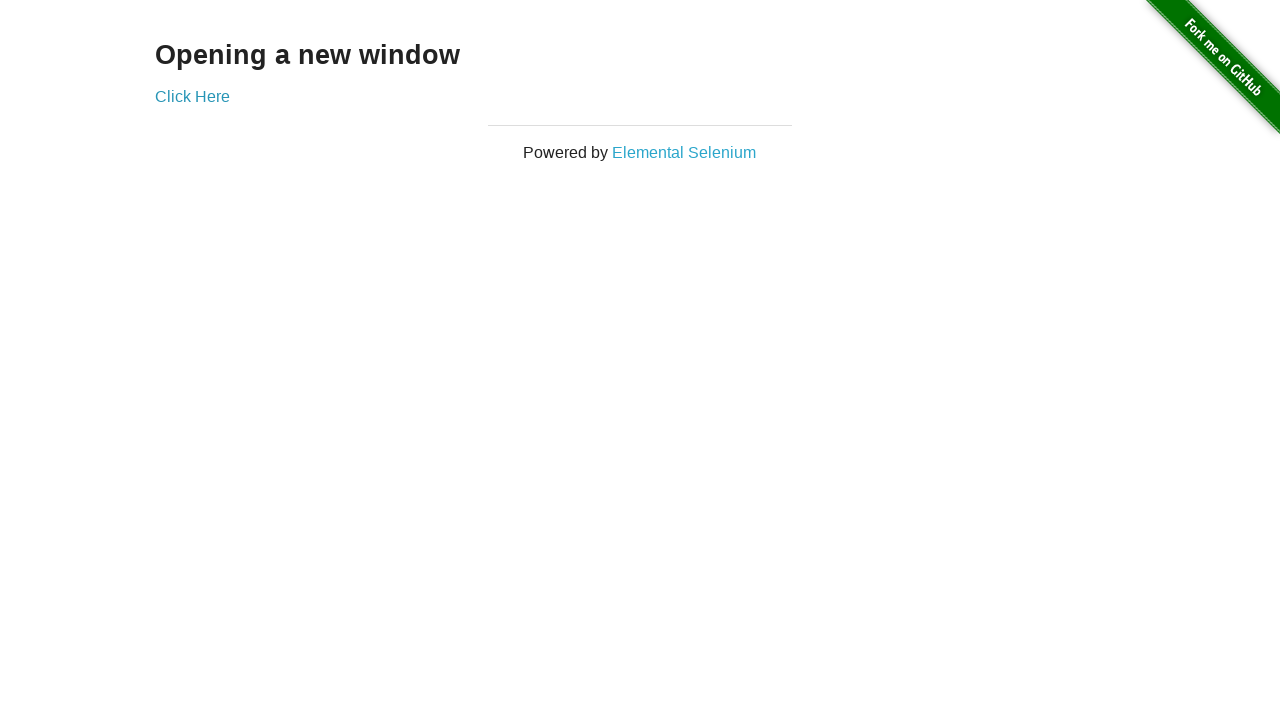

New window loaded successfully
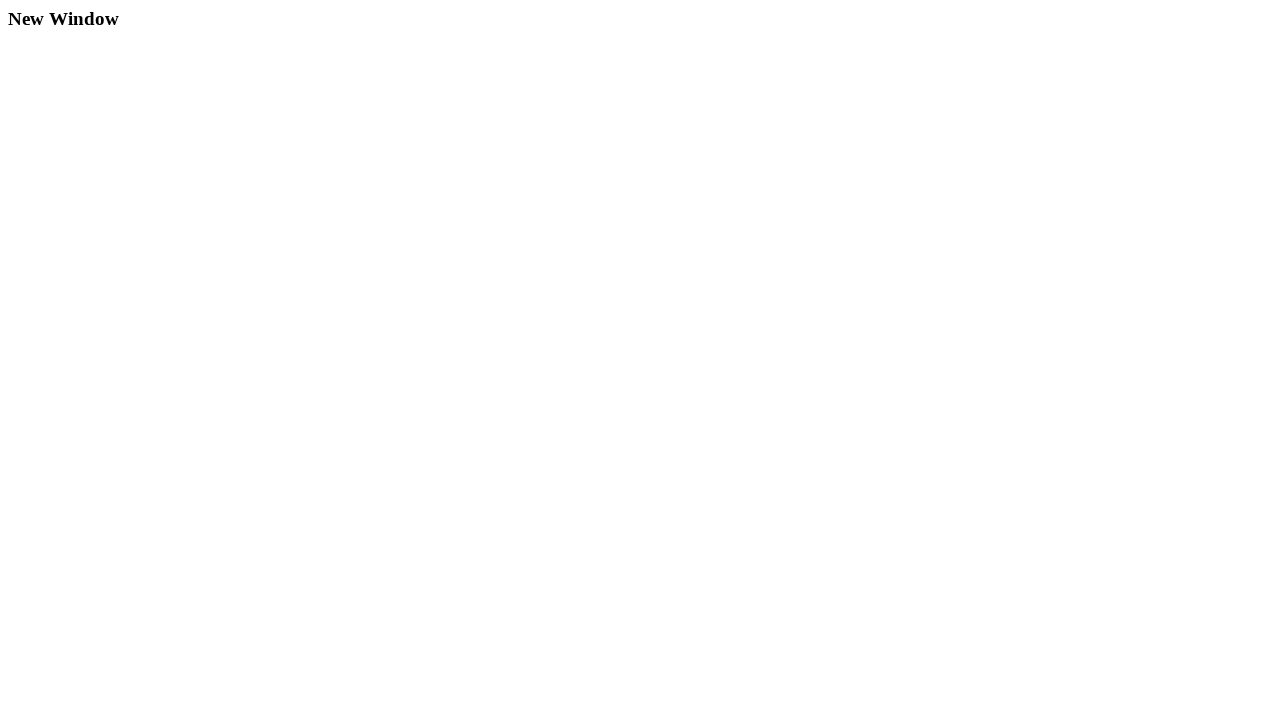

Retrieved heading text from new window
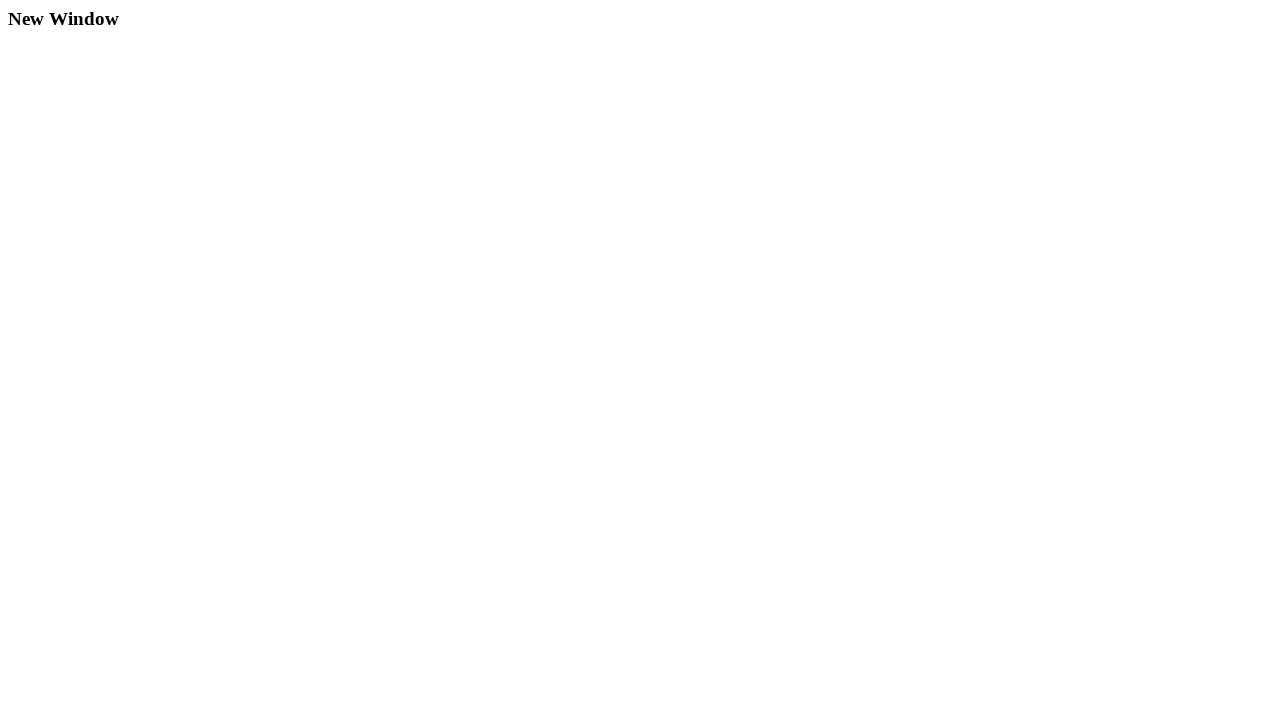

Verified new window content matches 'New Window'
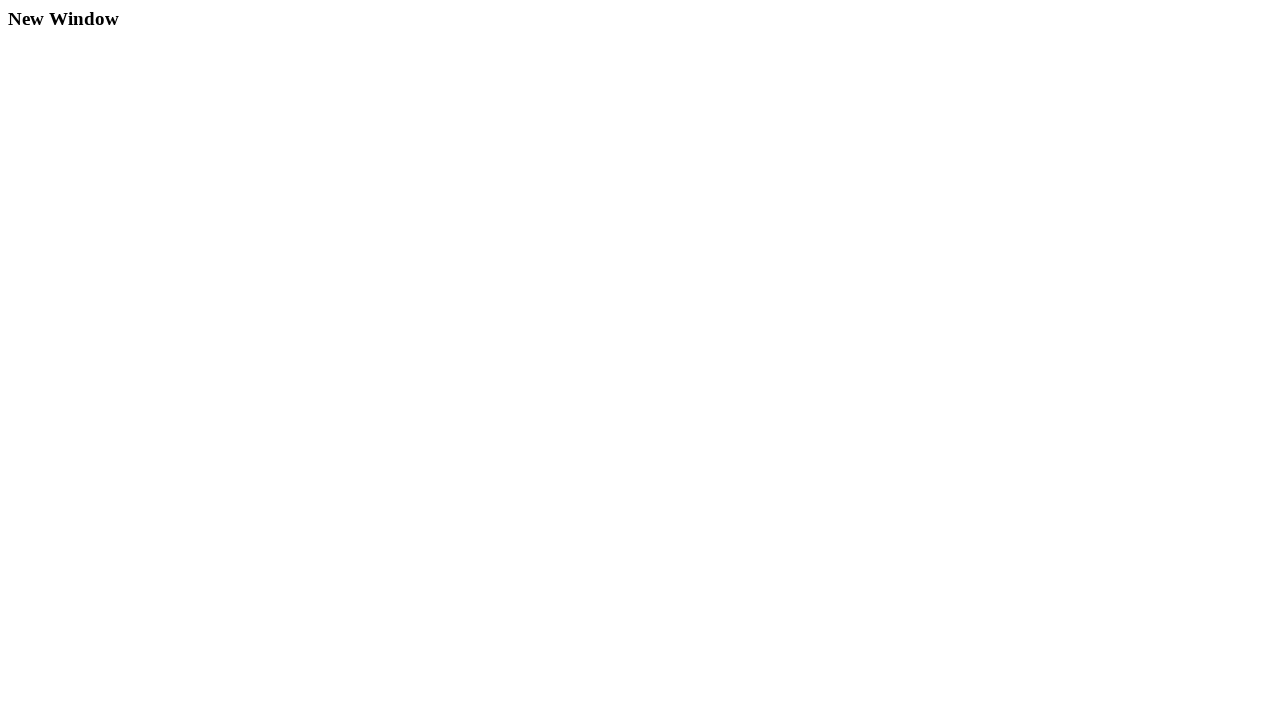

Closed the new window
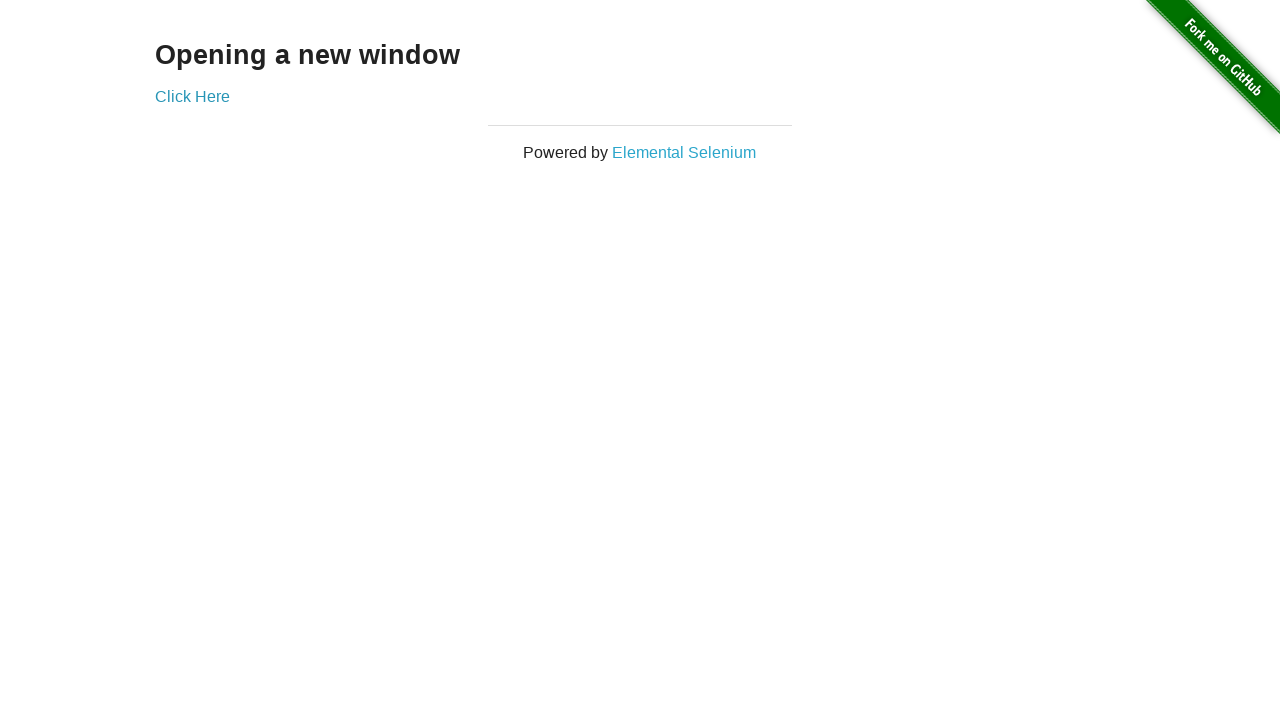

Verified original window is still accessible with heading element present
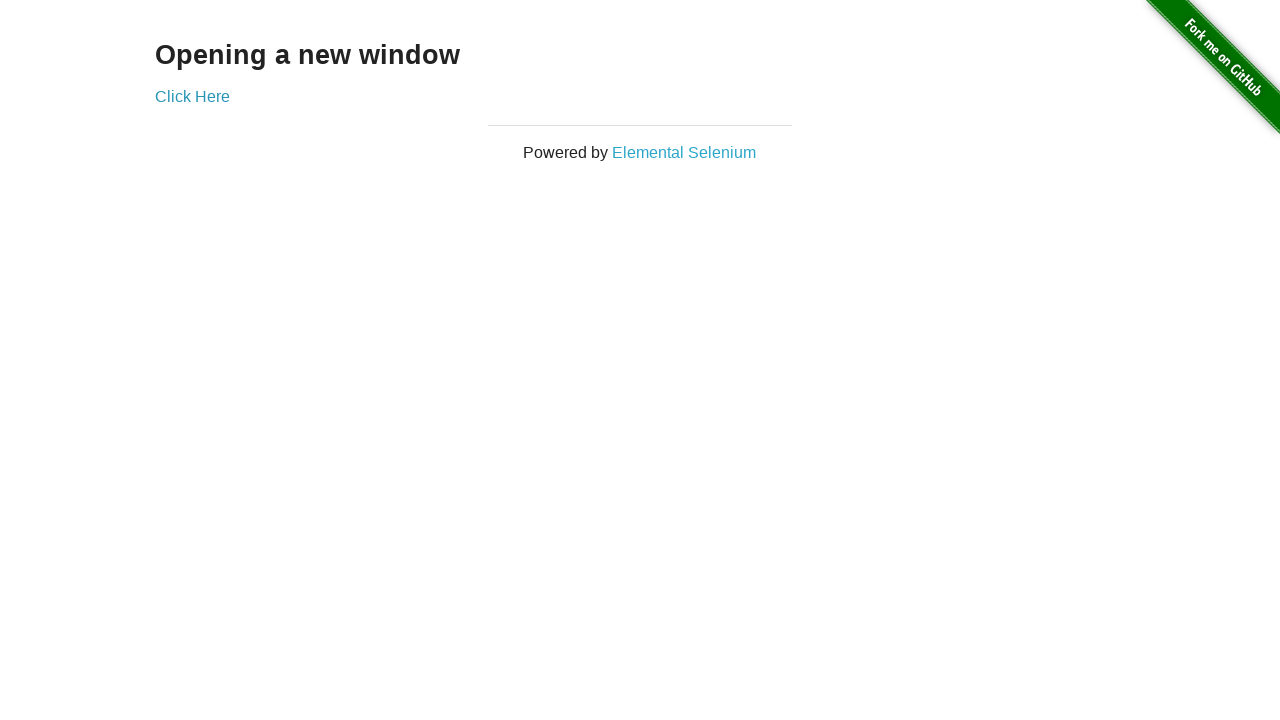

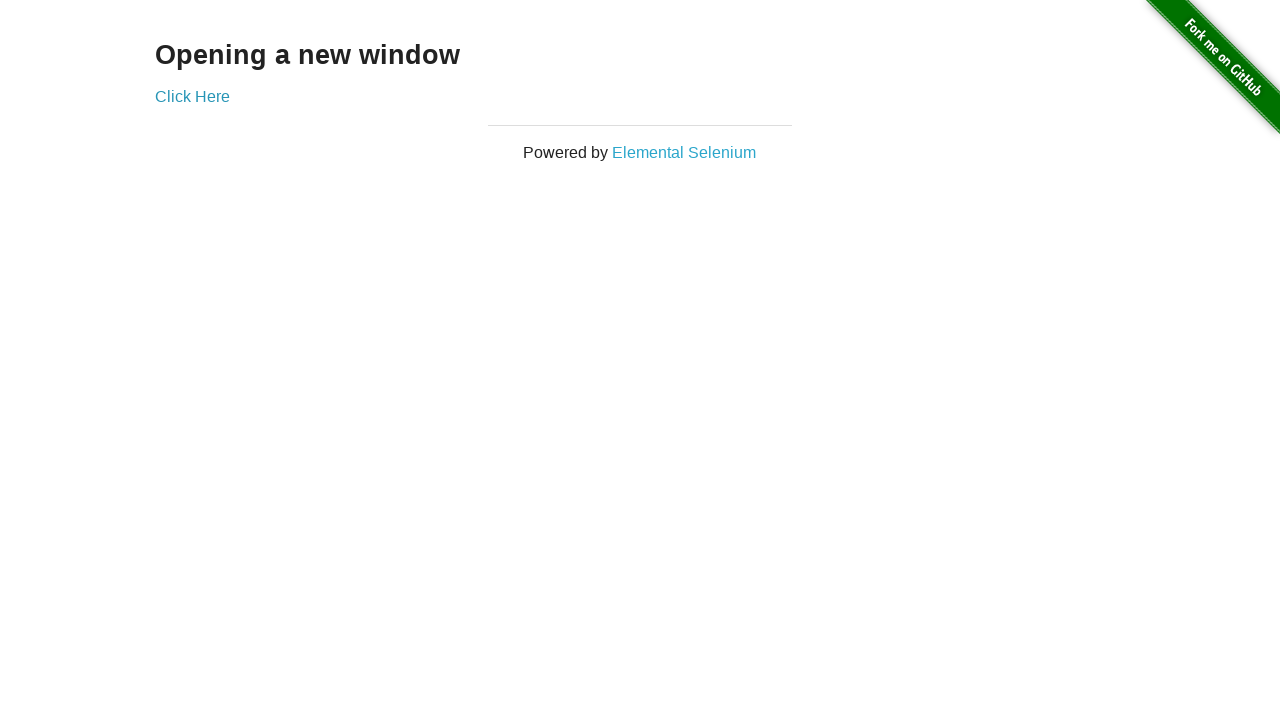